Visits the Cypress example website, clicks on 'type' link, navigates to actions page, fills in an email field and verifies the input value

Starting URL: https://example.cypress.io

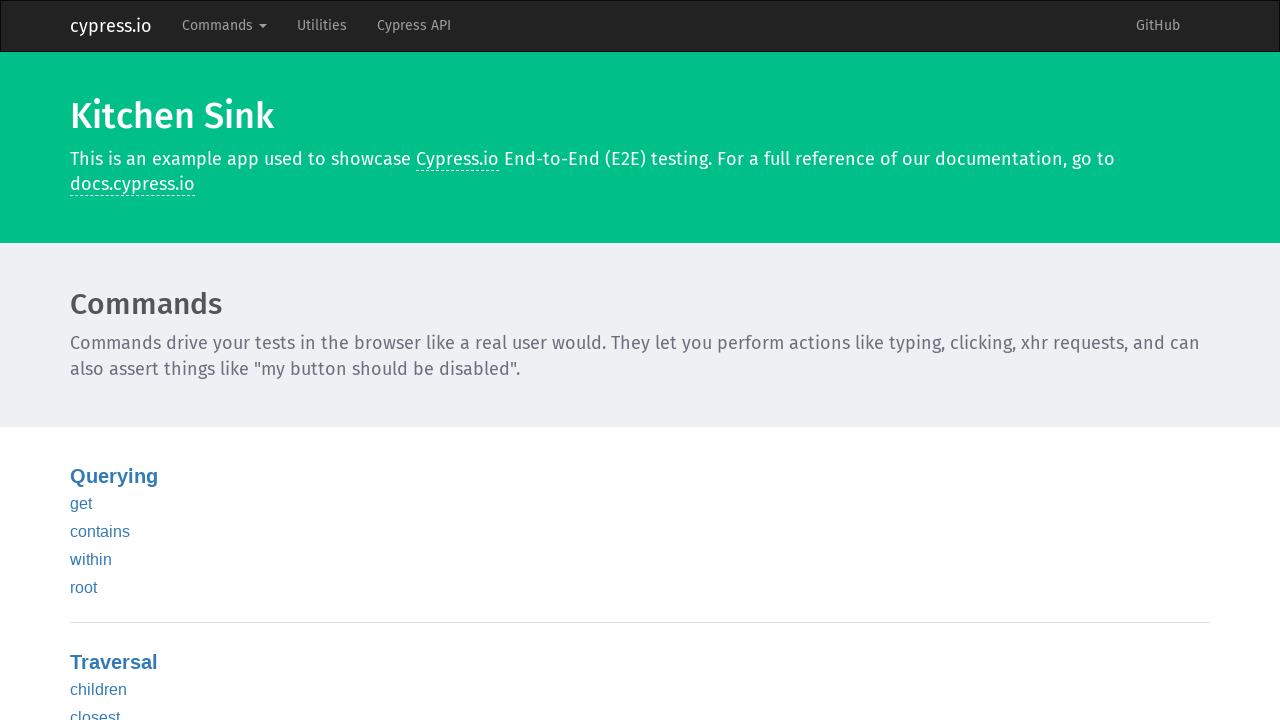

Clicked on 'type' link at (85, 361) on text=type
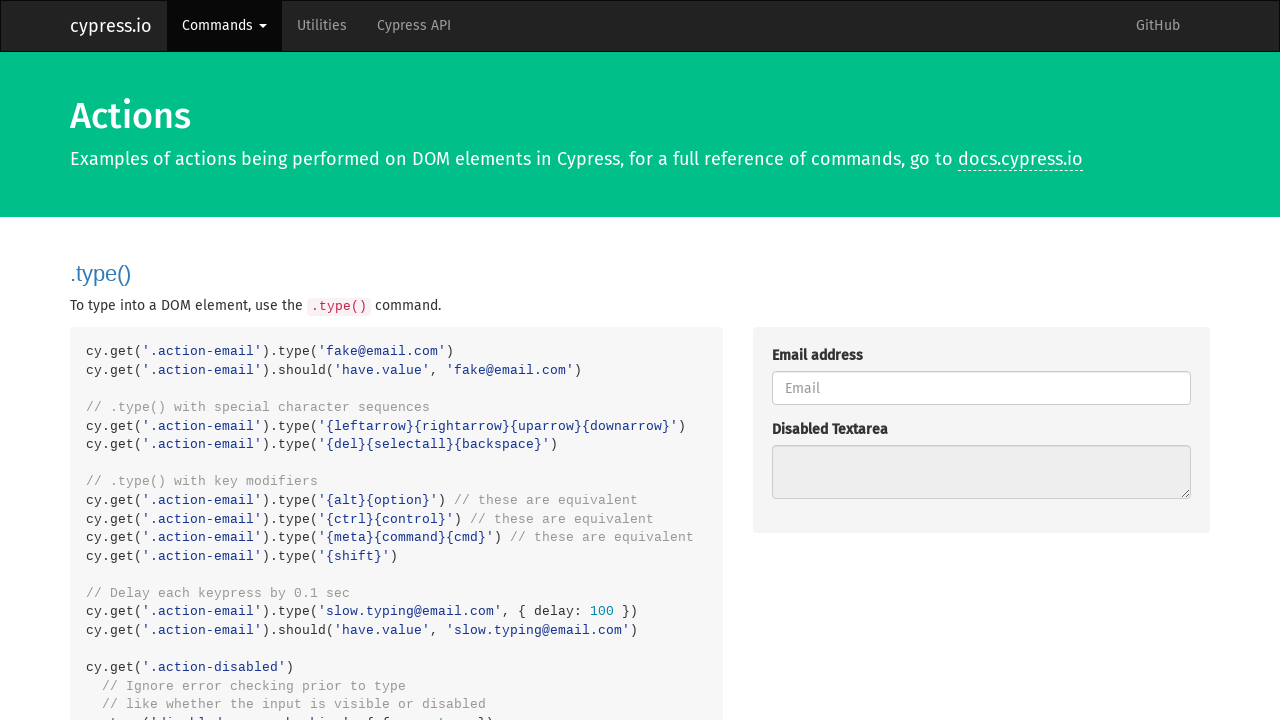

Navigated to actions page
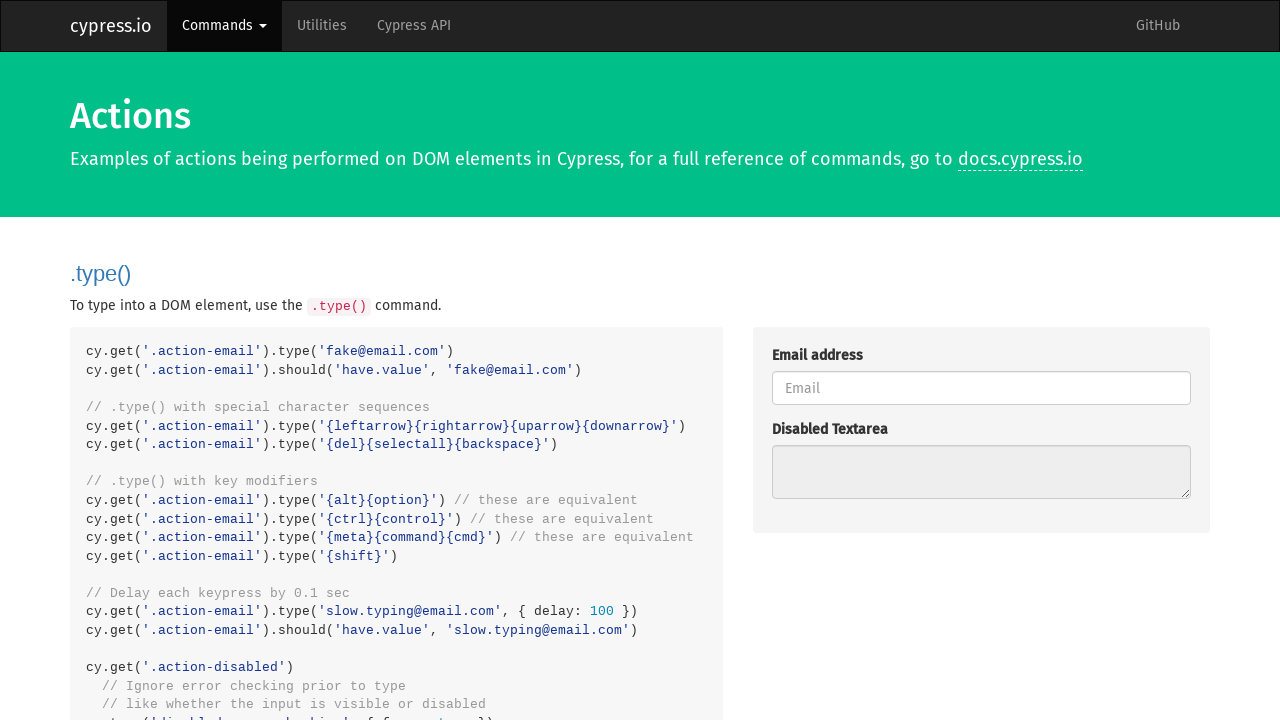

Filled email field with 'fake@email.com' on .action-email
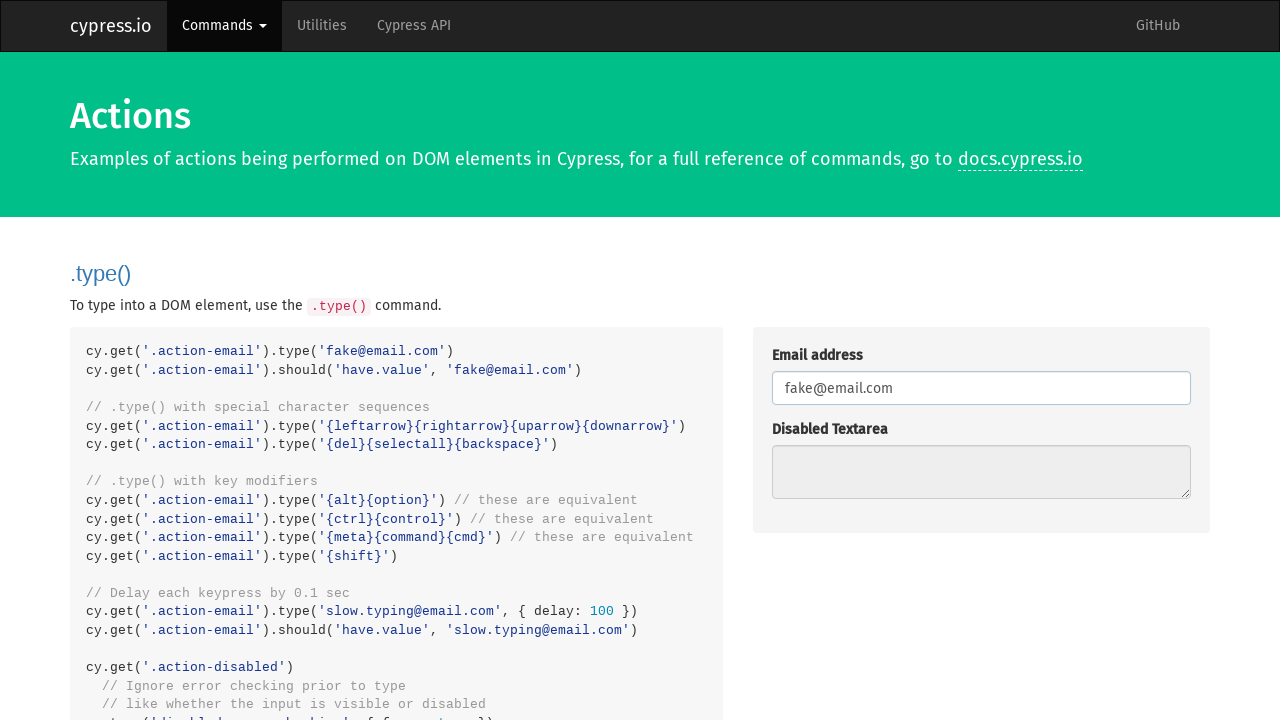

Verified email input value matches expected value
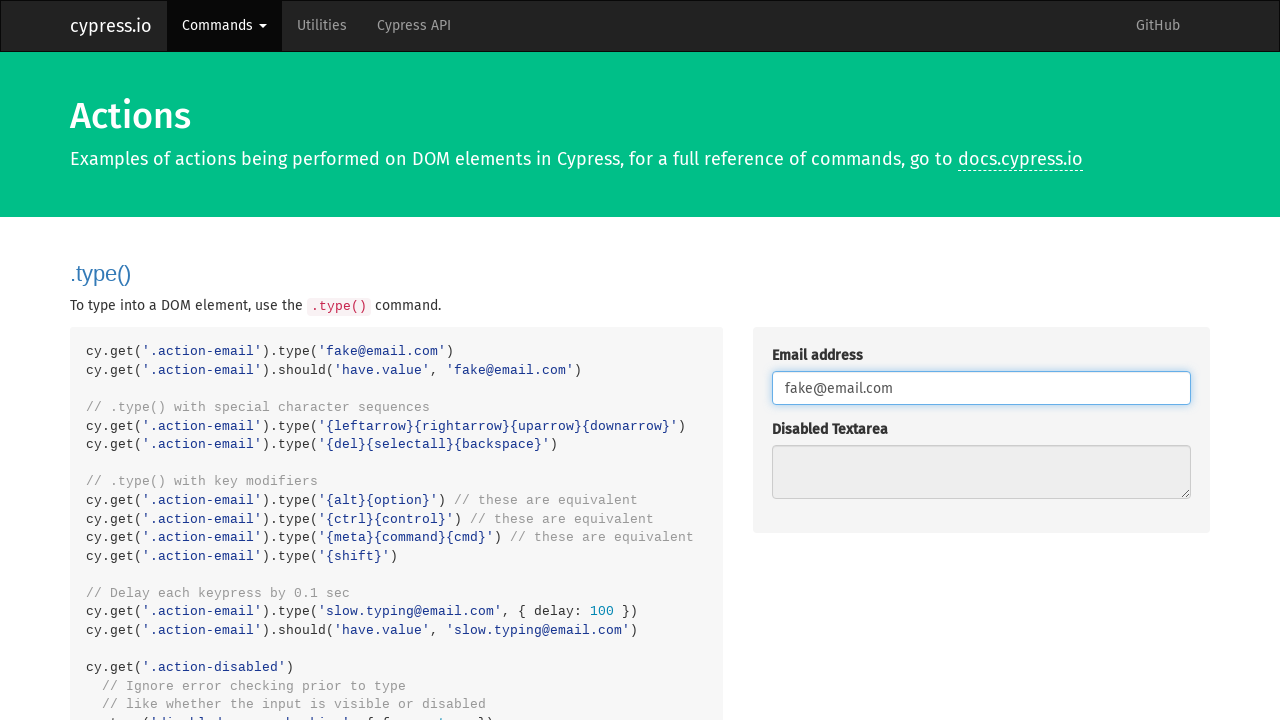

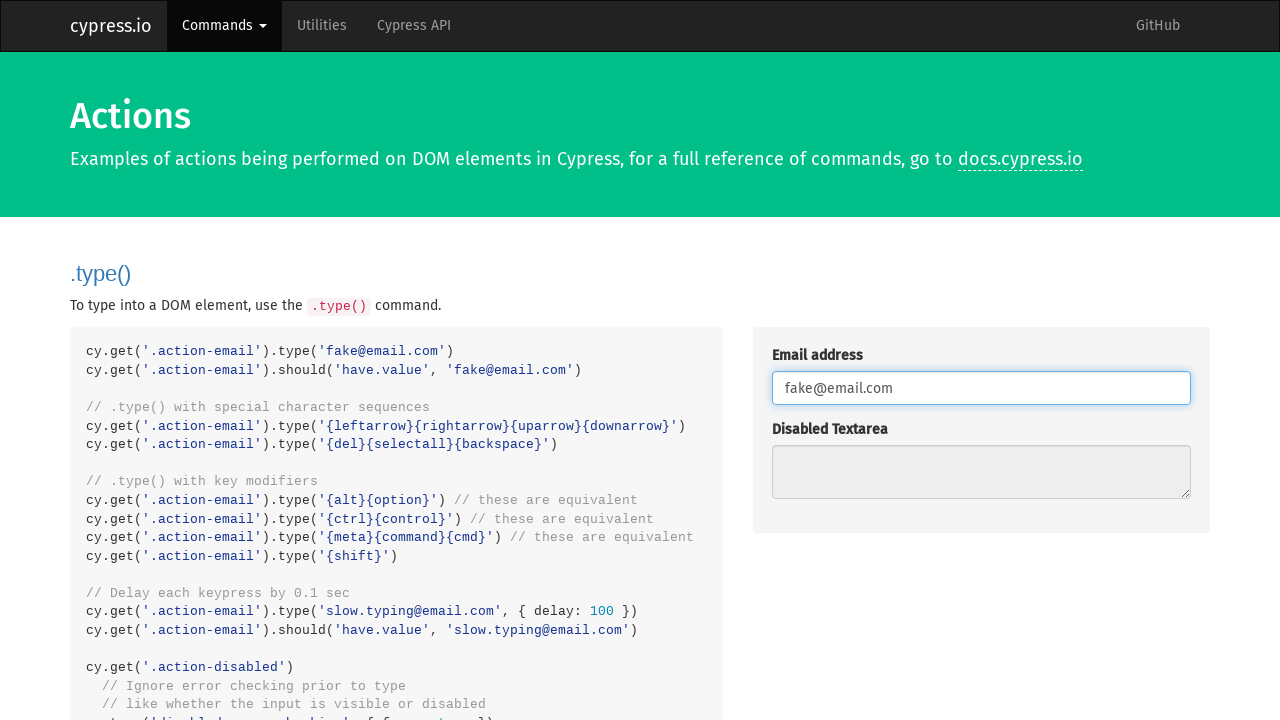